Tests JavaScript confirm dialog by clicking a button to trigger it, accepting the confirmation, and verifying the result shows "Ok"

Starting URL: https://the-internet.herokuapp.com/javascript_alerts

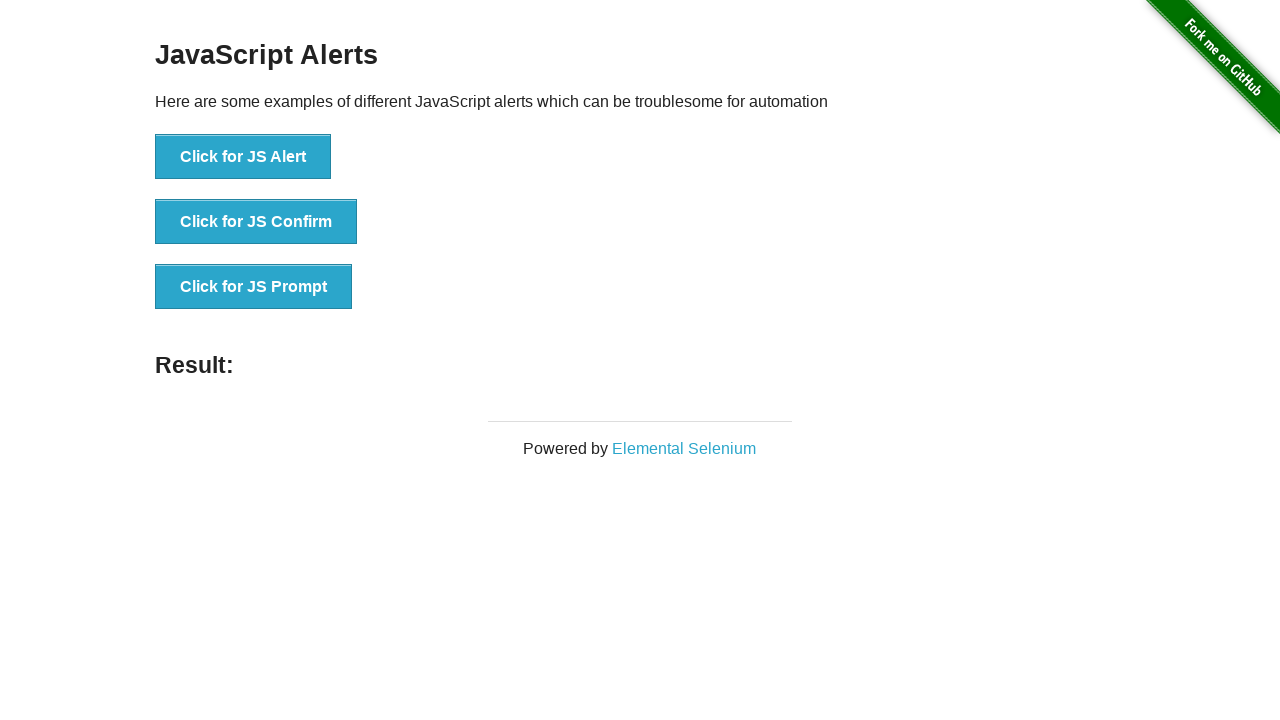

Set up dialog handler to accept confirmation
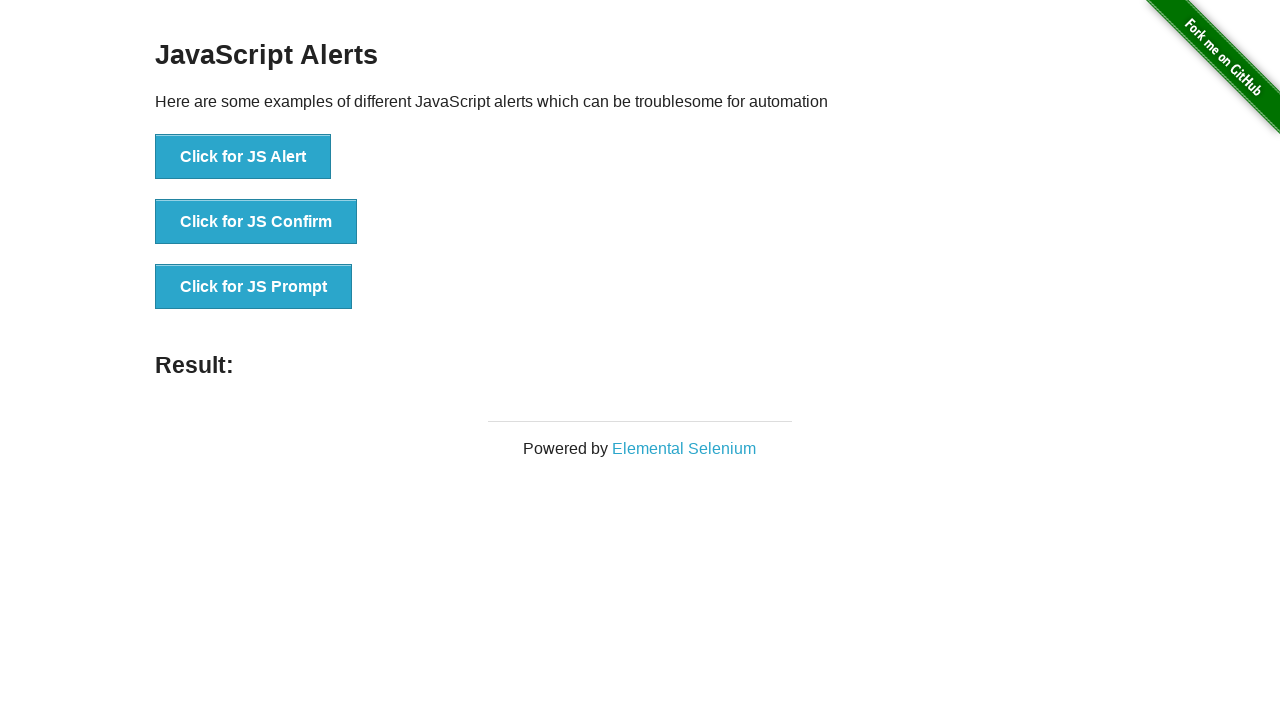

Clicked the JS Confirm button to trigger confirmation dialog at (256, 222) on xpath=//button[contains(text(), 'Click for JS Confirm')]
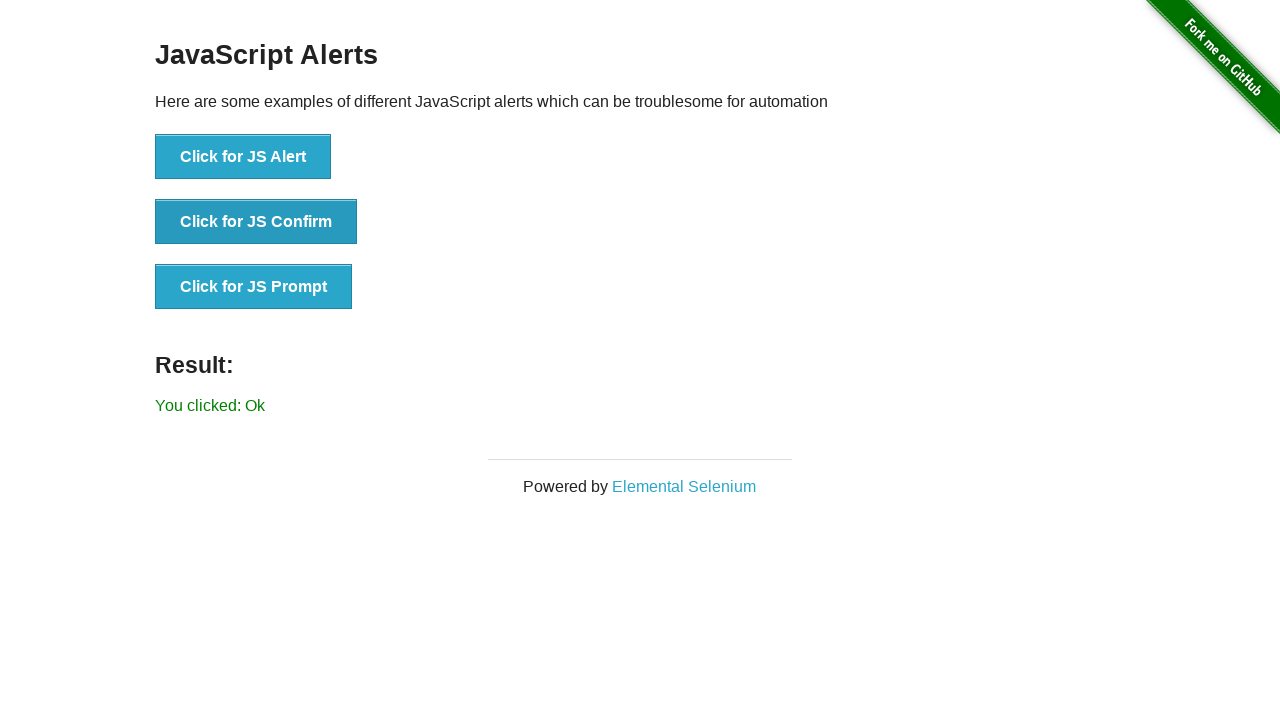

Result message element appeared
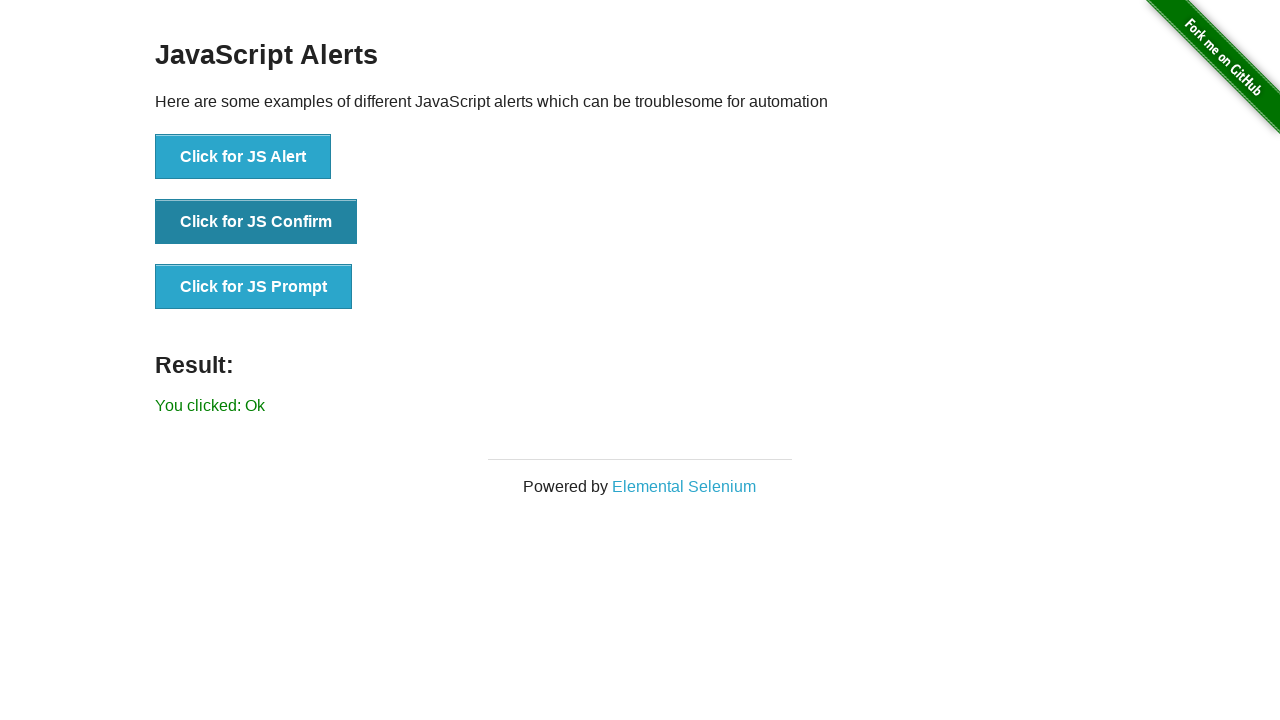

Retrieved result message text
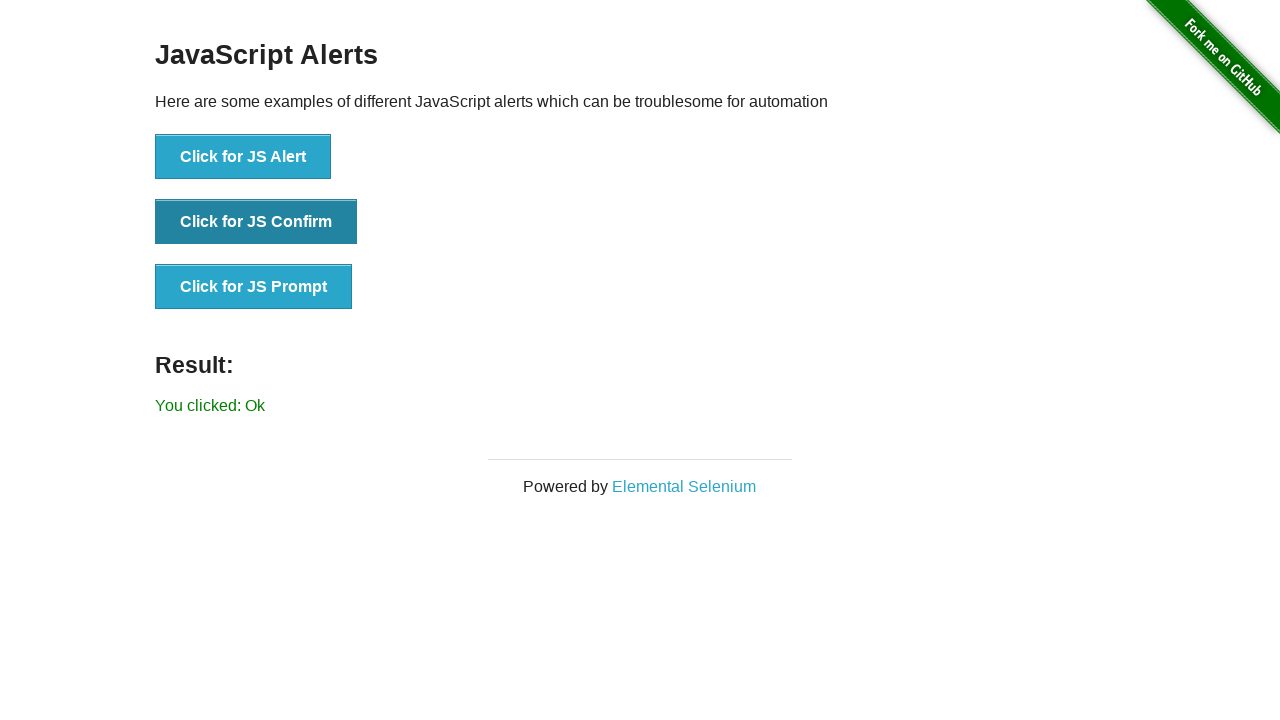

Verified result message shows 'You clicked: Ok'
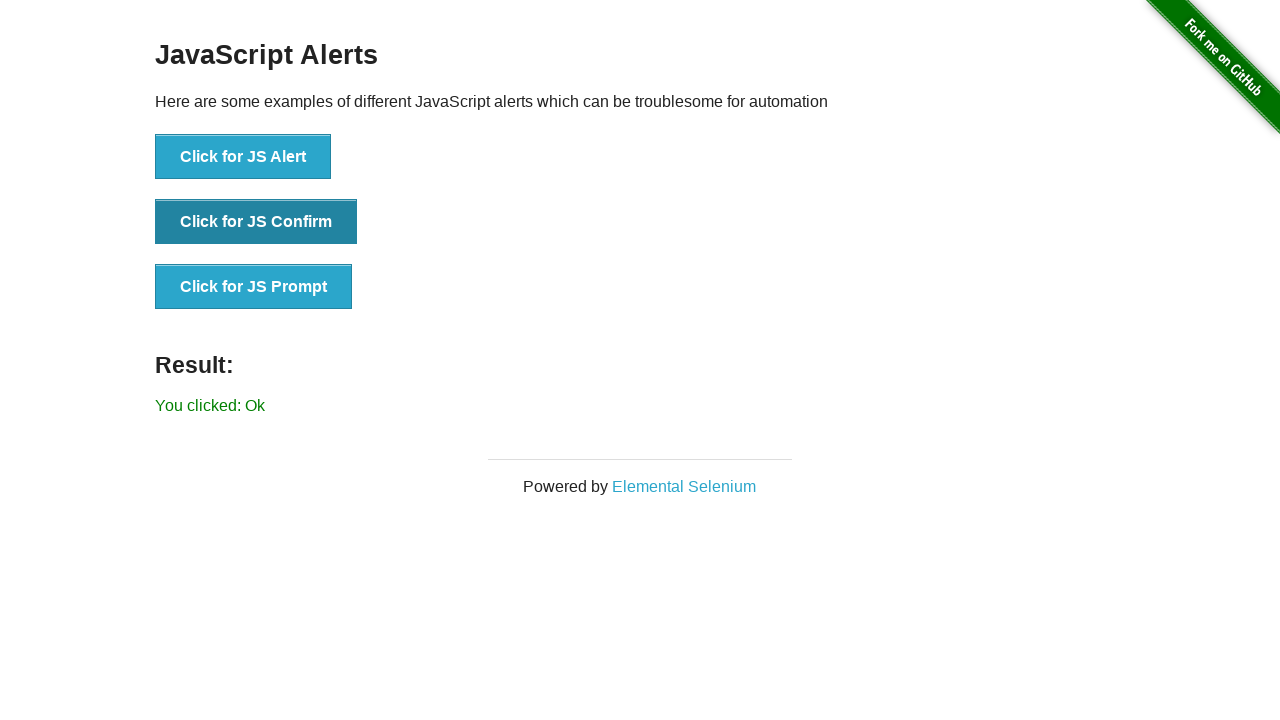

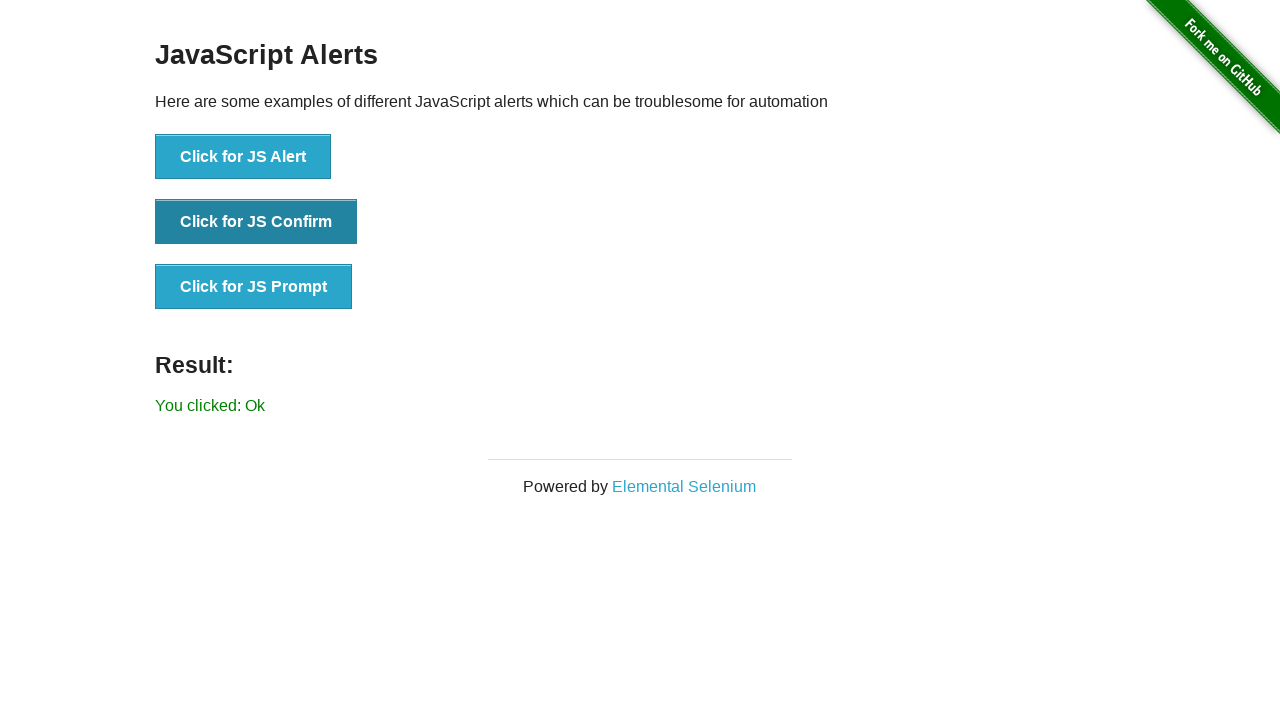